Tests JavaScript prompt alert by clicking a button, entering text into the prompt dialog, accepting it, and verifying the entered text is displayed.

Starting URL: https://loopcamp.vercel.app/javascript-alerts.html

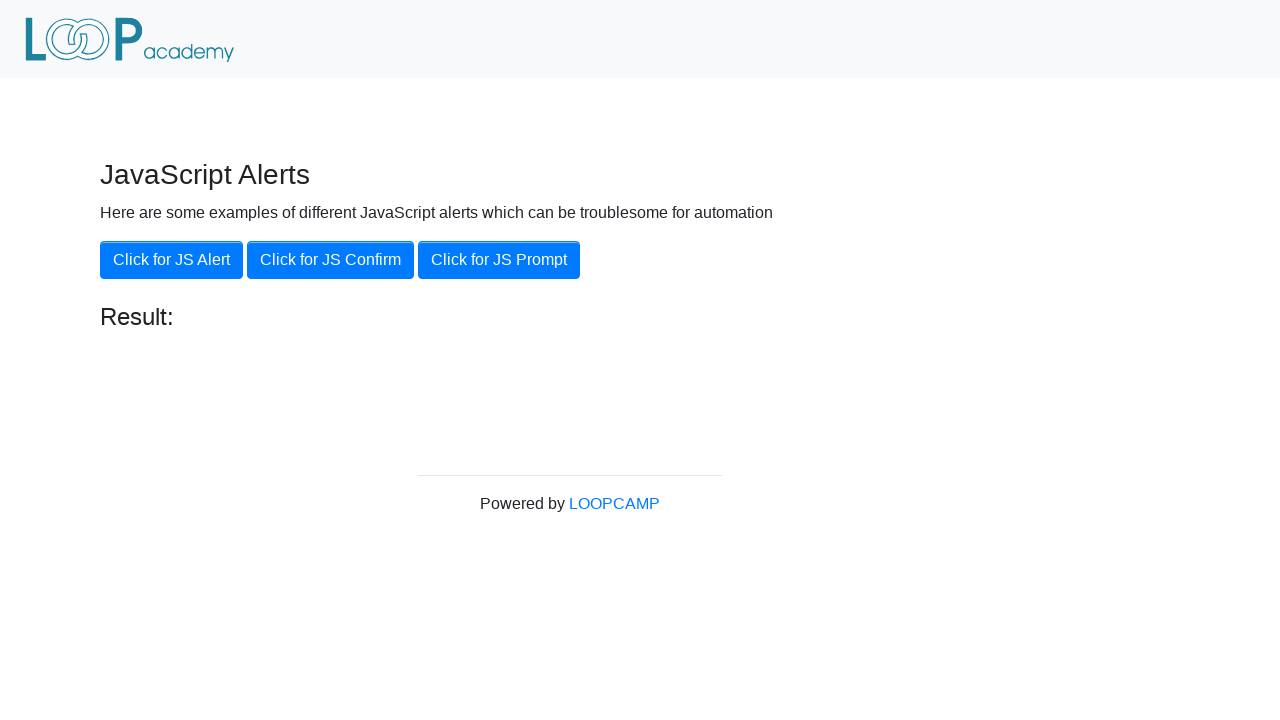

Set up dialog handler to accept prompt with 'Loop Academy'
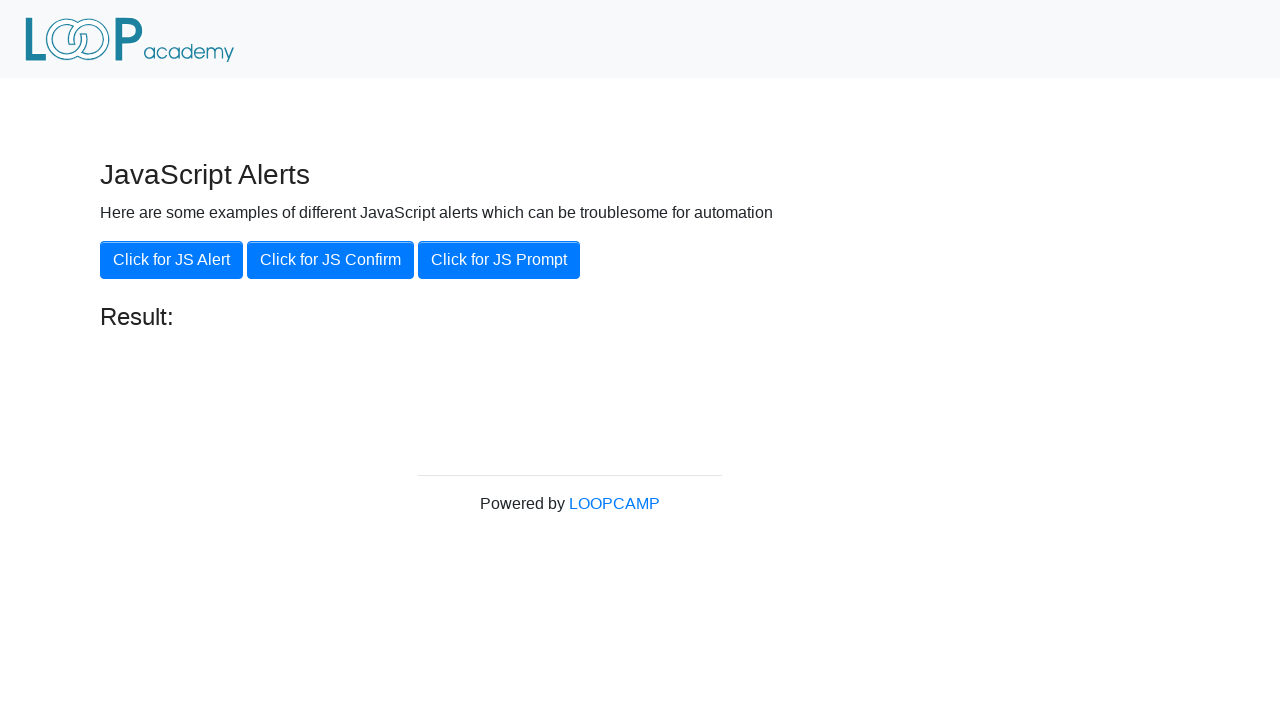

Clicked 'Click for JS Prompt' button to trigger prompt dialog at (499, 260) on xpath=//button[contains(text(),'Click for JS Prompt')]
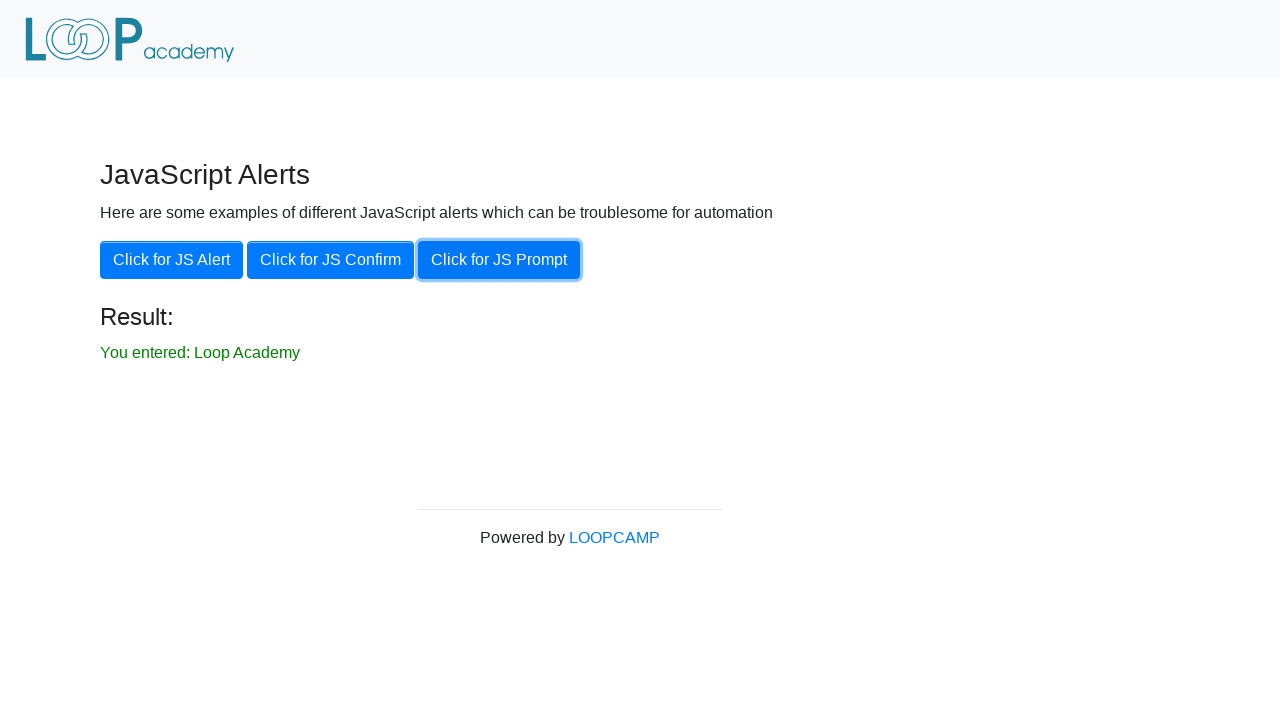

Result message element loaded
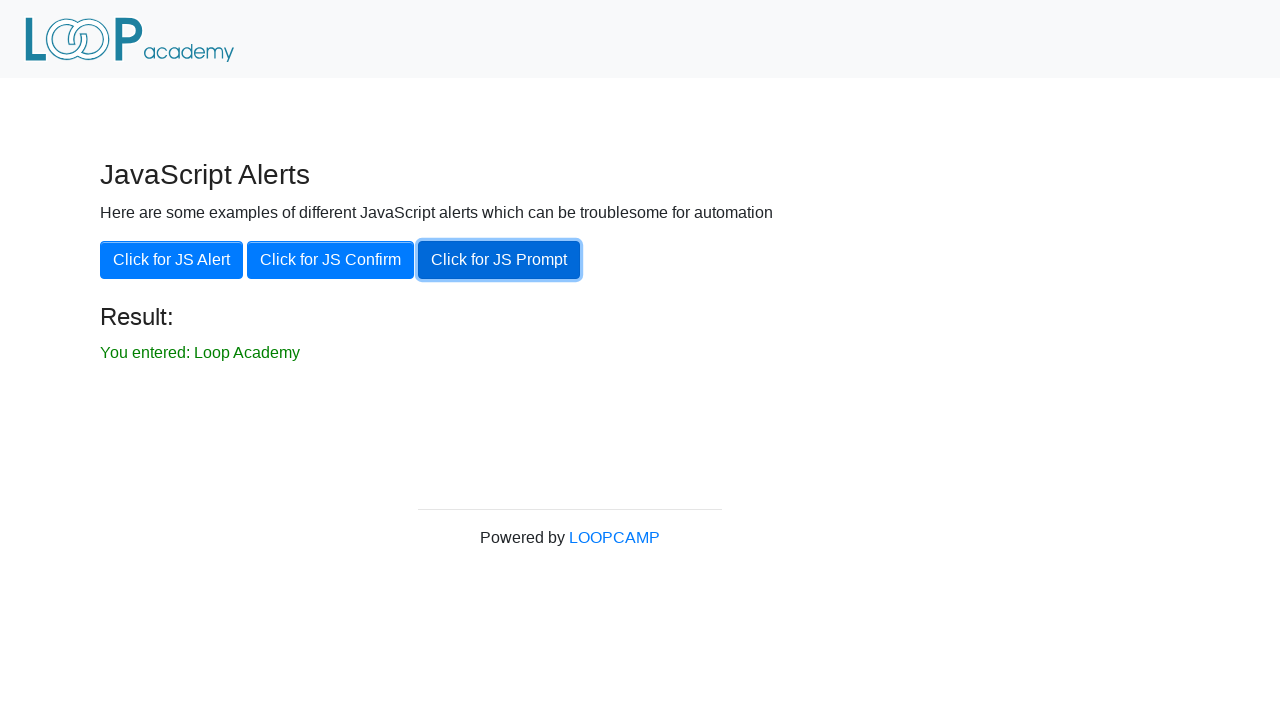

Retrieved result text content
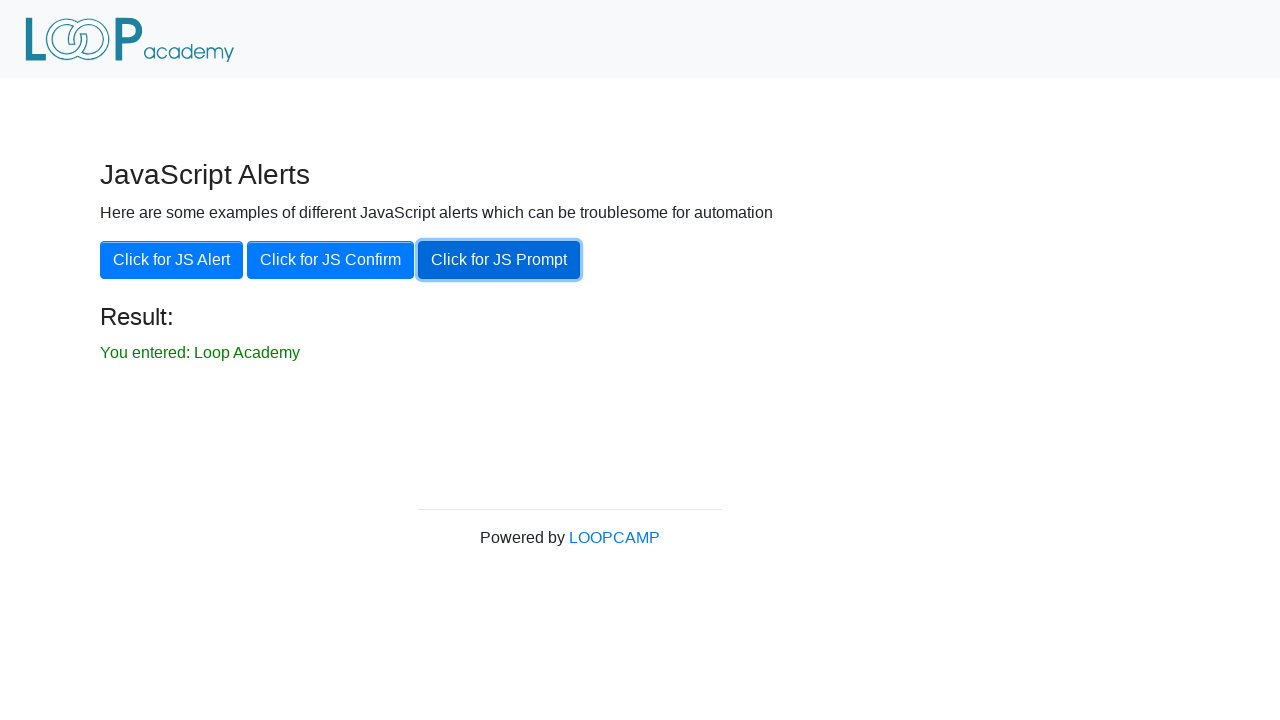

Verified result text matches expected value 'You entered: Loop Academy'
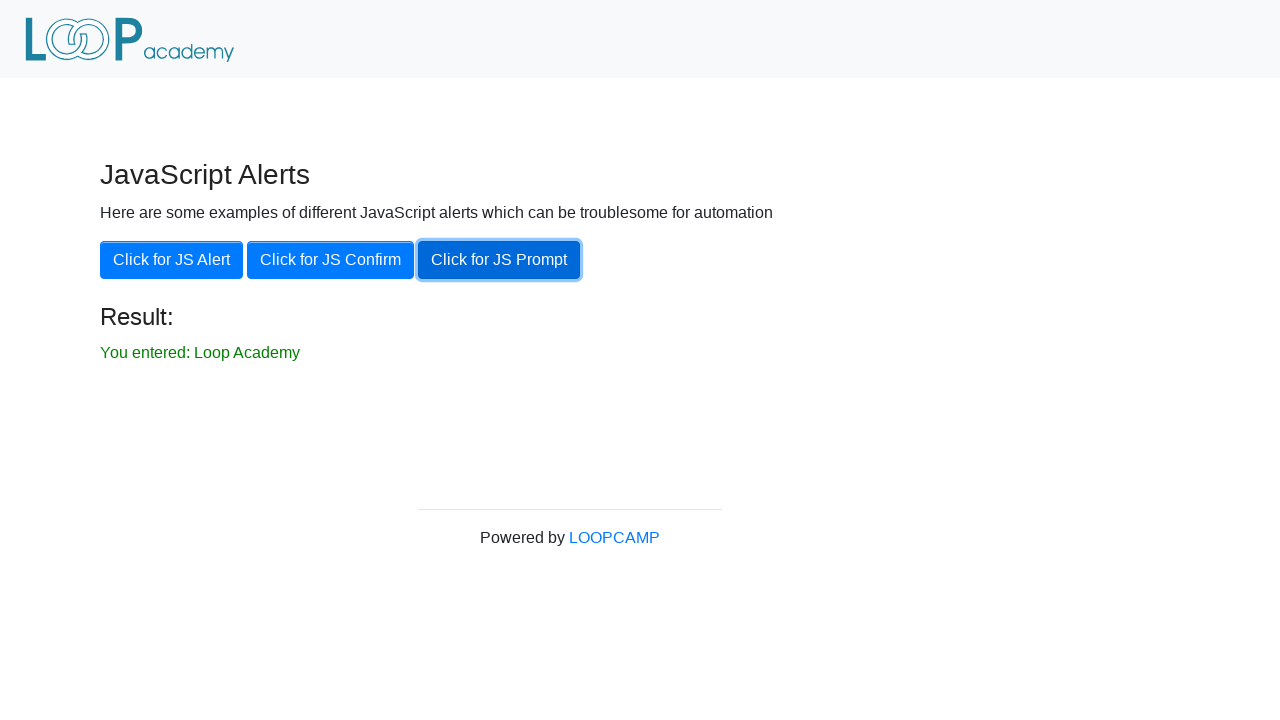

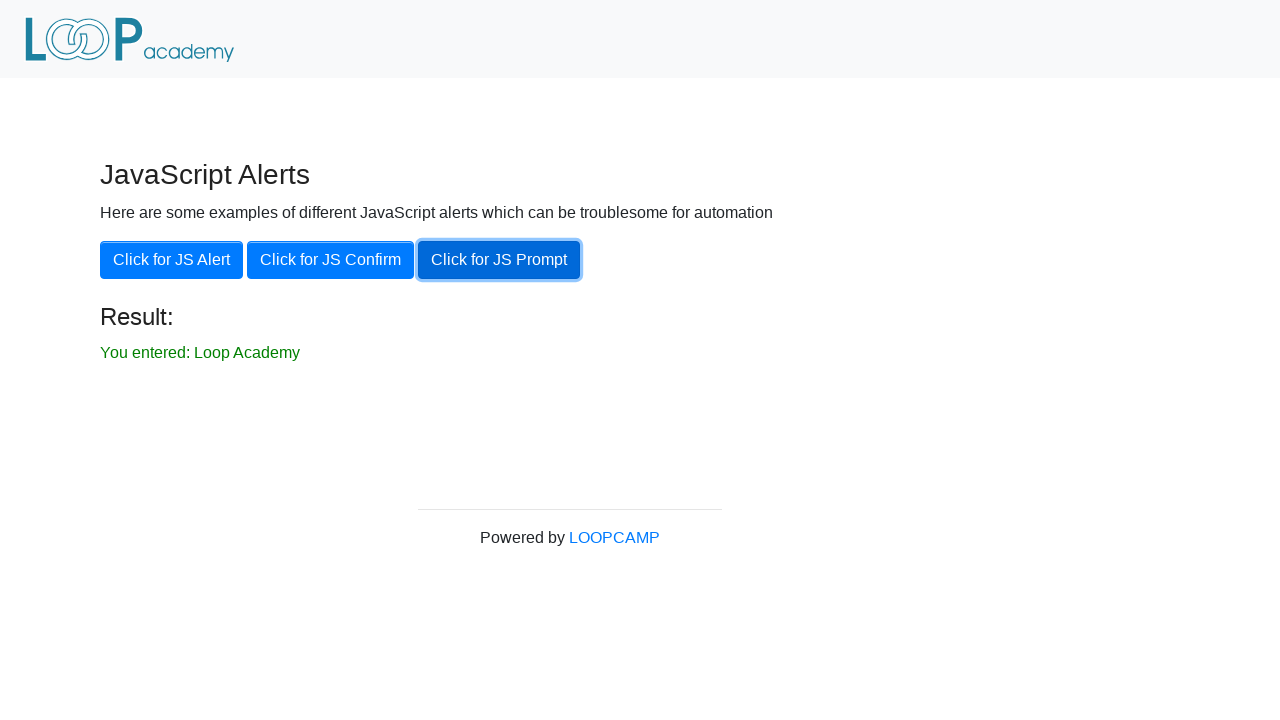